Tests iframe handling by switching to a frame using index and clicking a button inside it

Starting URL: https://leafground.com/

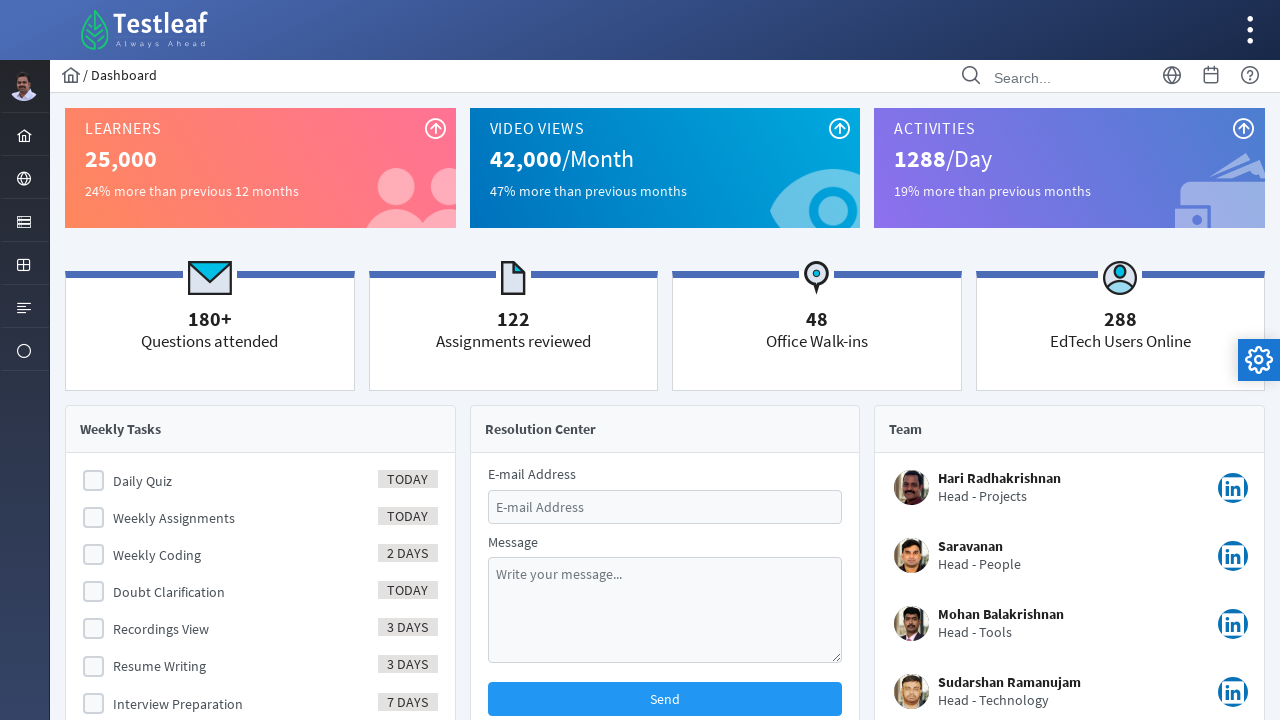

Clicked globe icon to expand menu at (24, 179) on xpath=//i[@class='pi pi-globe layout-menuitem-icon']
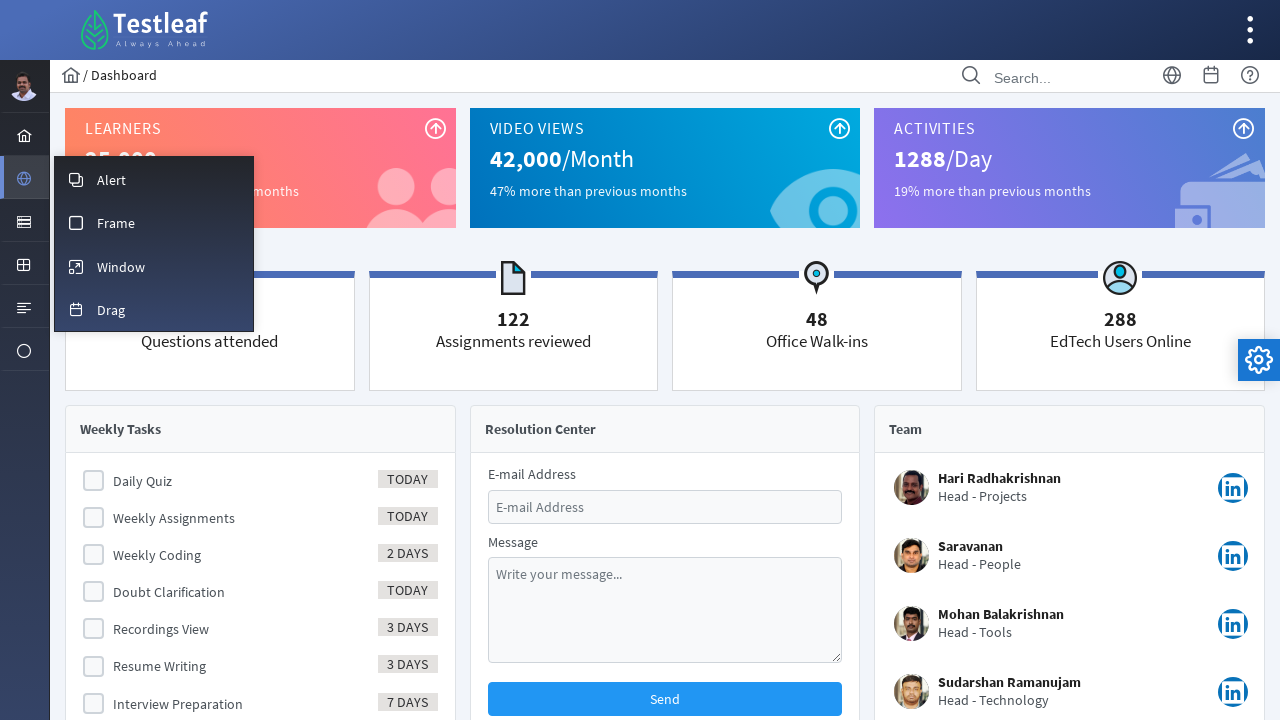

Clicked Frame menu item at (116, 223) on xpath=//a/span[text()='Frame']
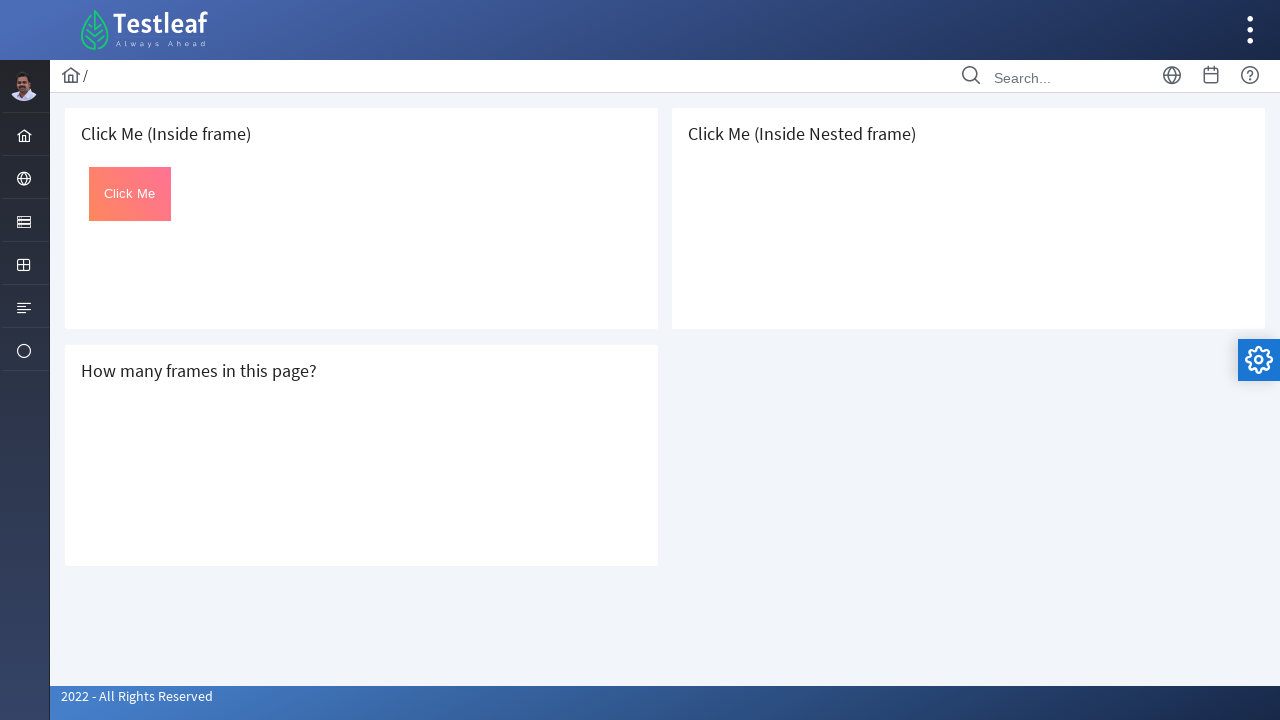

Located first iframe on page
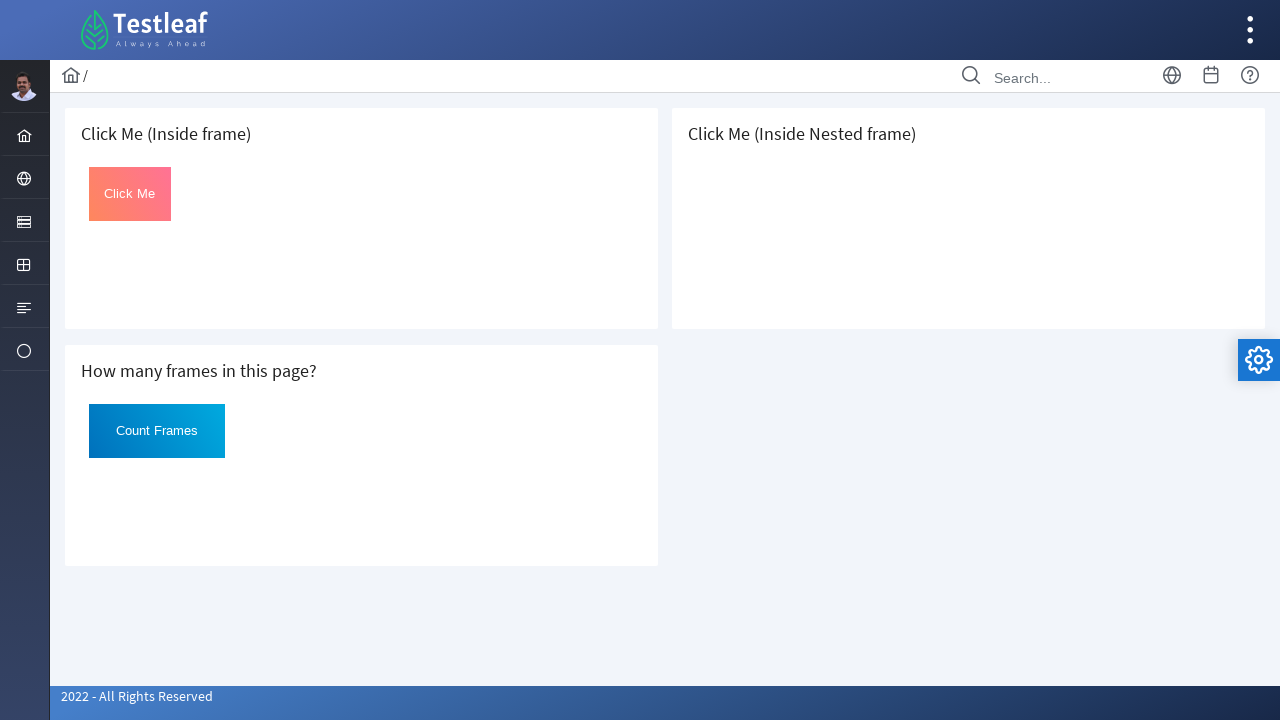

Clicked button with id 'Click' inside iframe at (130, 194) on iframe >> nth=0 >> internal:control=enter-frame >> xpath=//button[@id='Click']
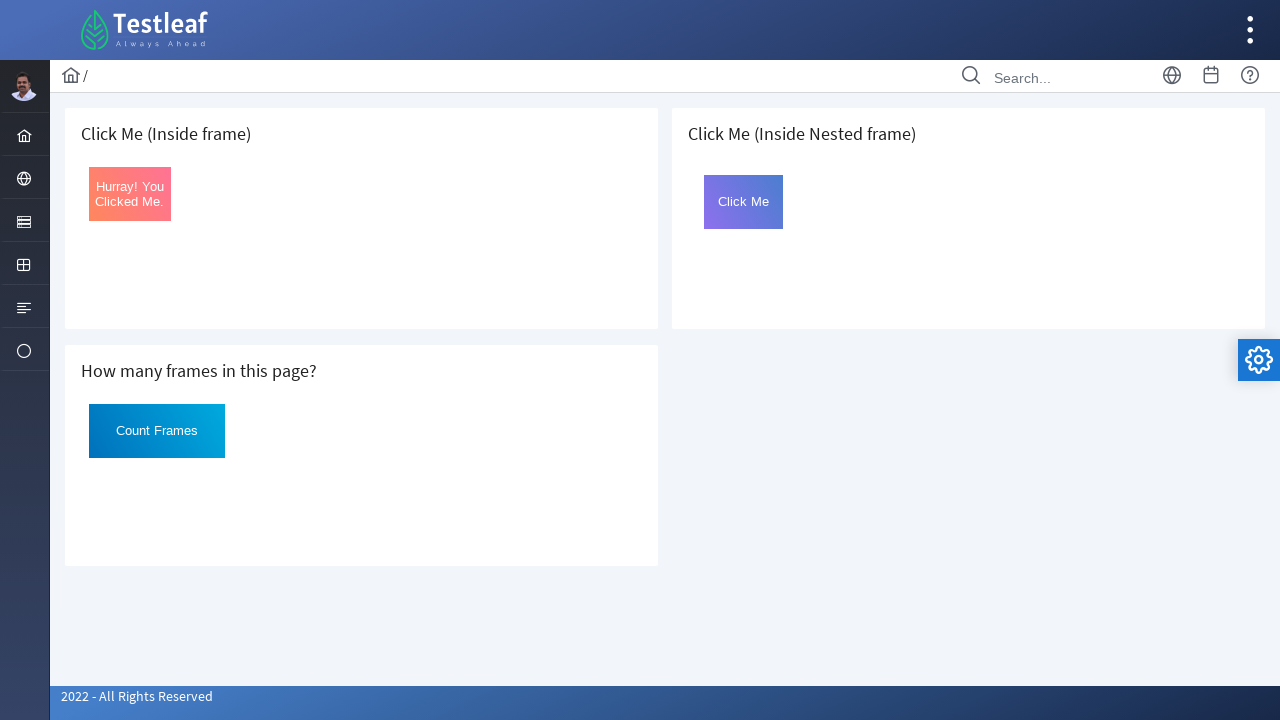

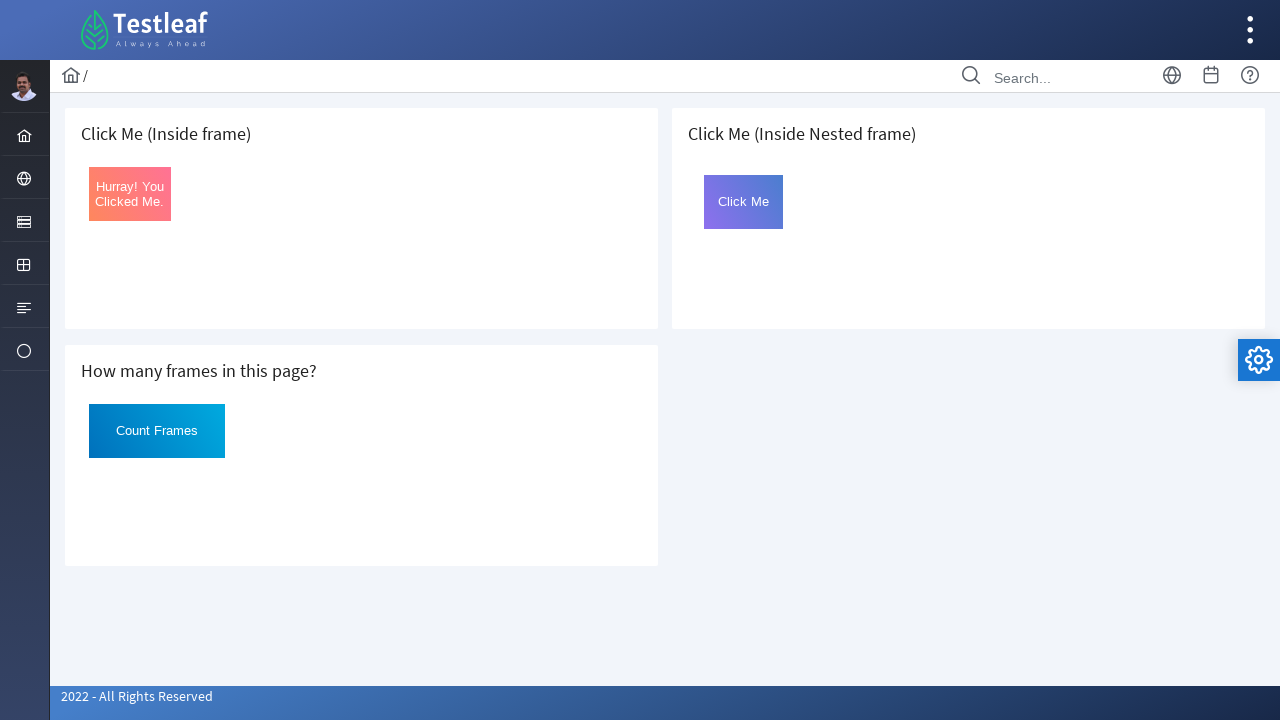